Navigates to Jumia Ghana electronics category page, handles a newsletter popup if present, and verifies that product listings are displayed on the page.

Starting URL: https://www.jumia.com.gh/home-audio-electronics/

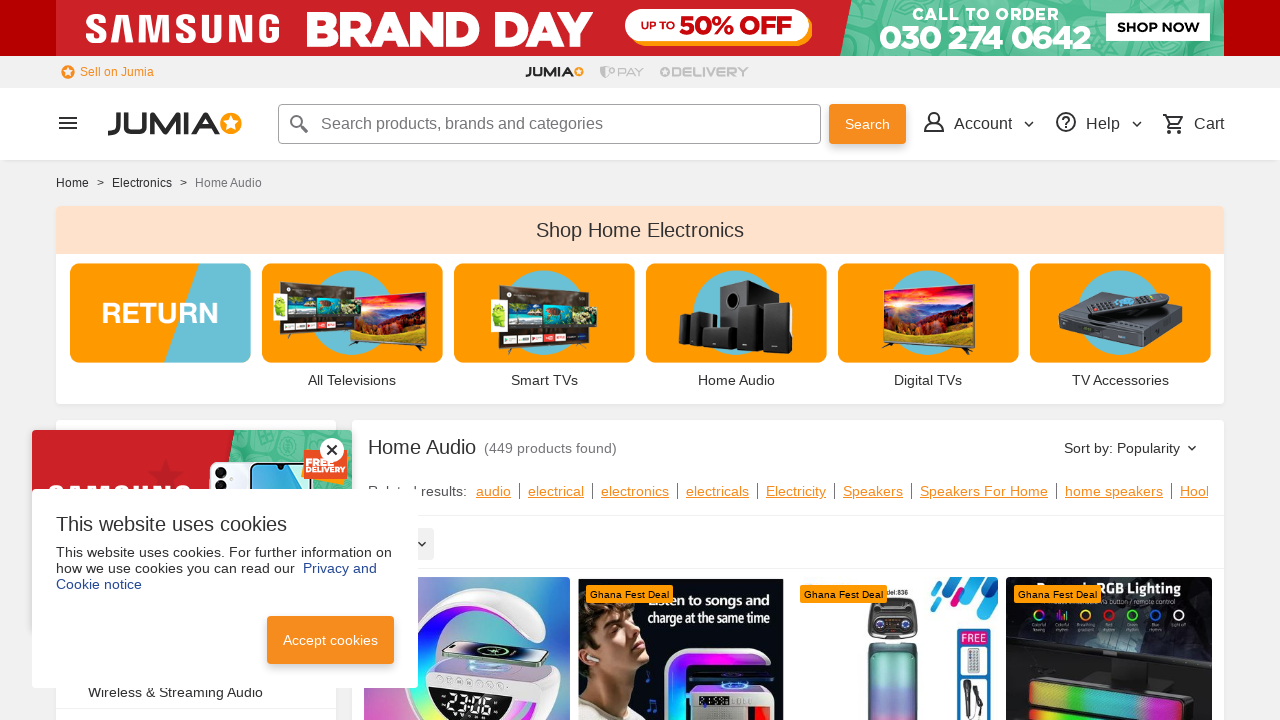

Waited 3 seconds for page content to load
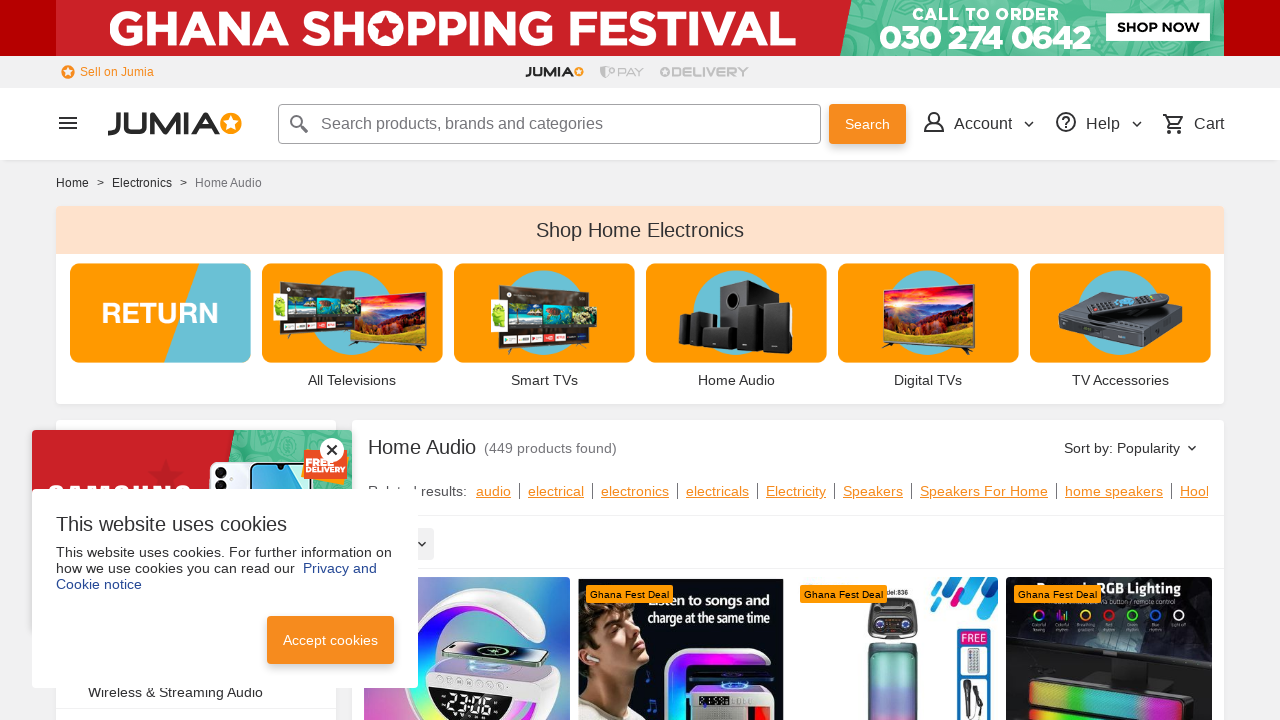

Newsletter popup not found or already closed on button.cls[aria-label="newsletter_popup_close-cta"]
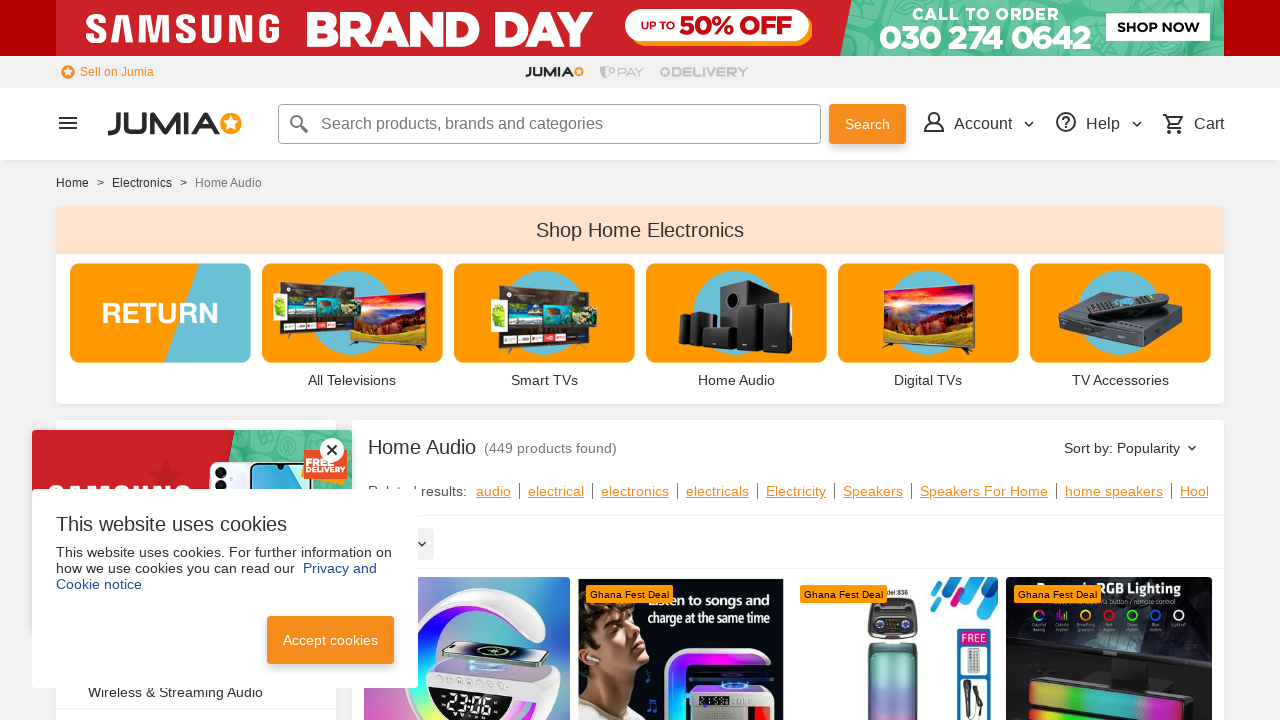

Waited 3 seconds for page content to settle
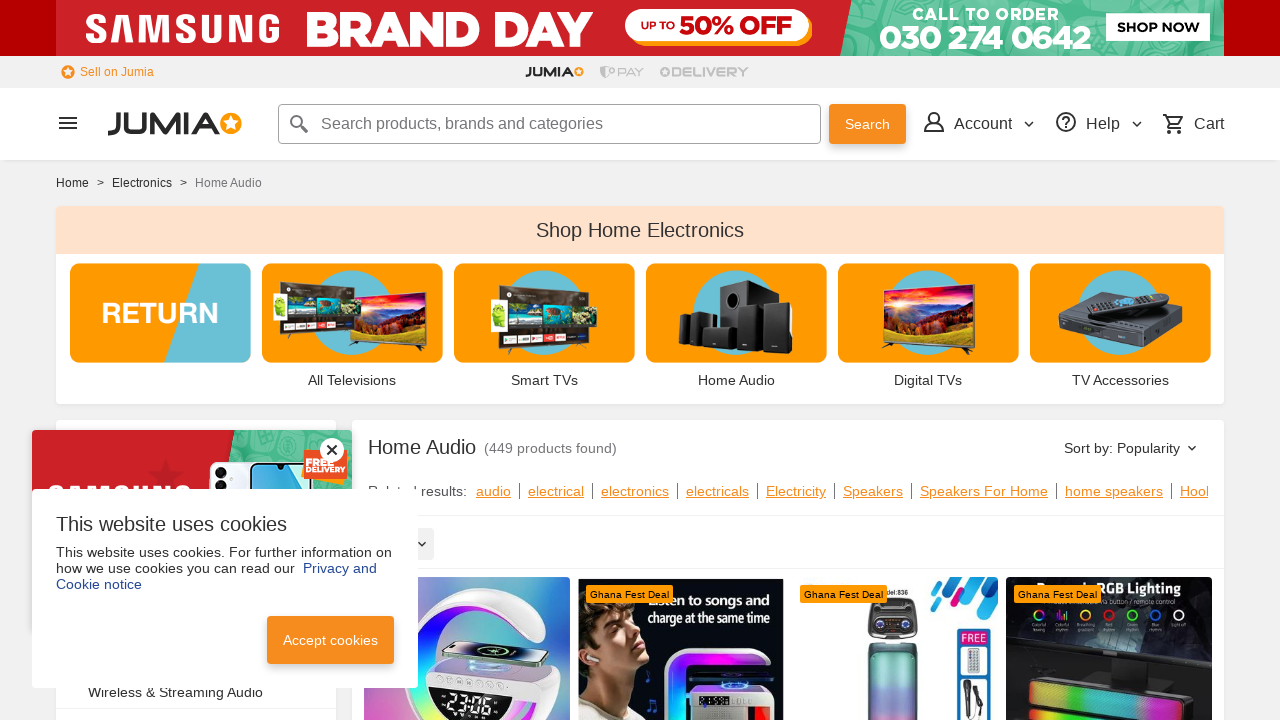

Verified product listings are displayed on the page
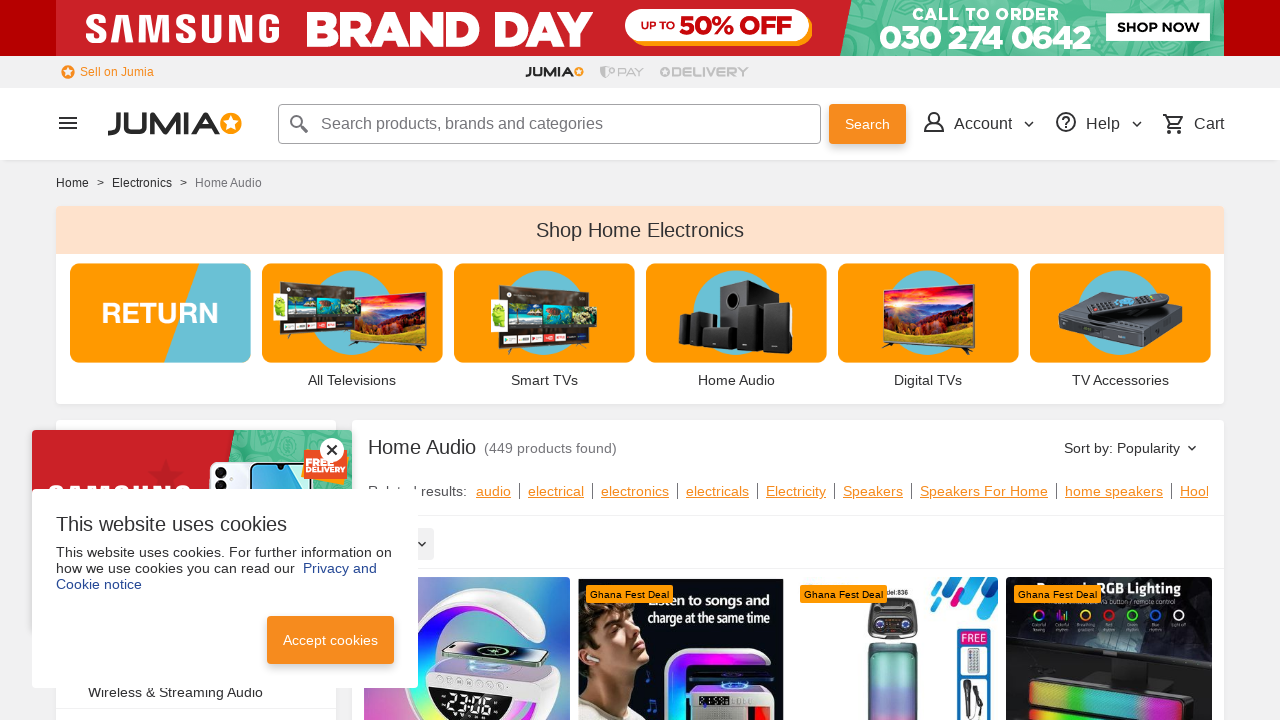

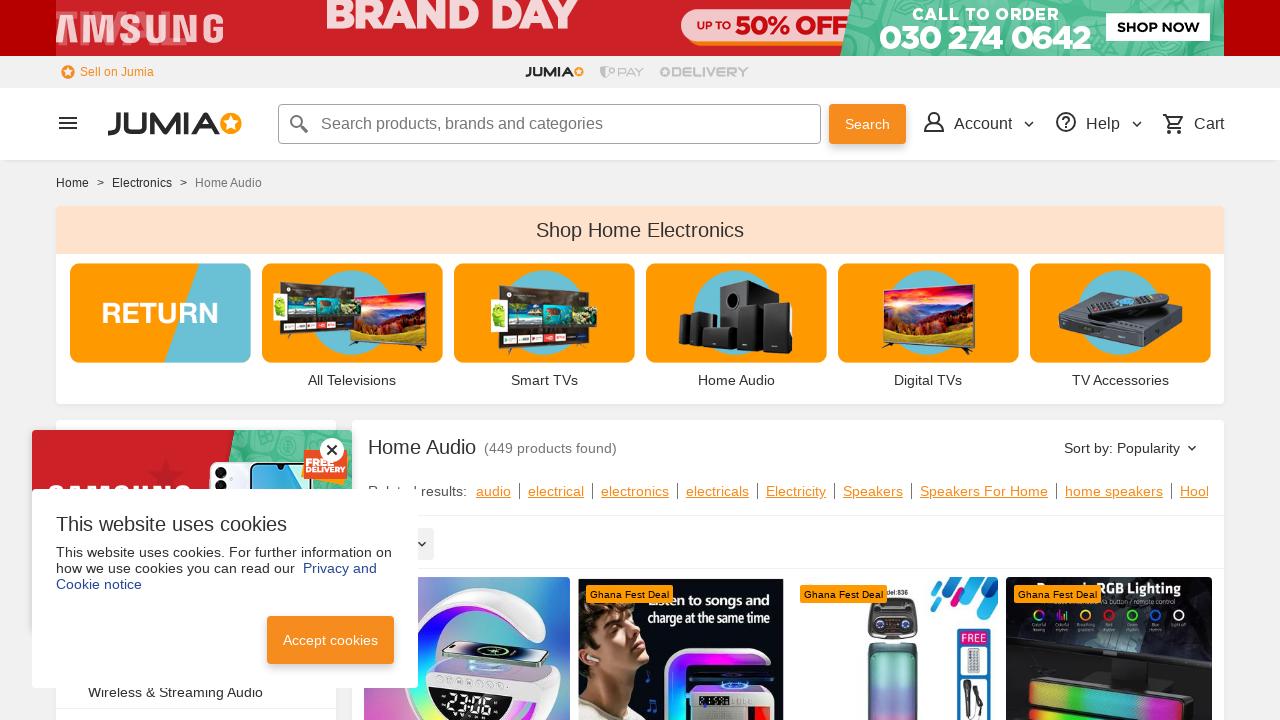